Tests handling of JavaScript alerts including normal alerts, confirmation alerts, and prompt alerts on a demo page

Starting URL: https://the-internet.herokuapp.com/javascript_alerts

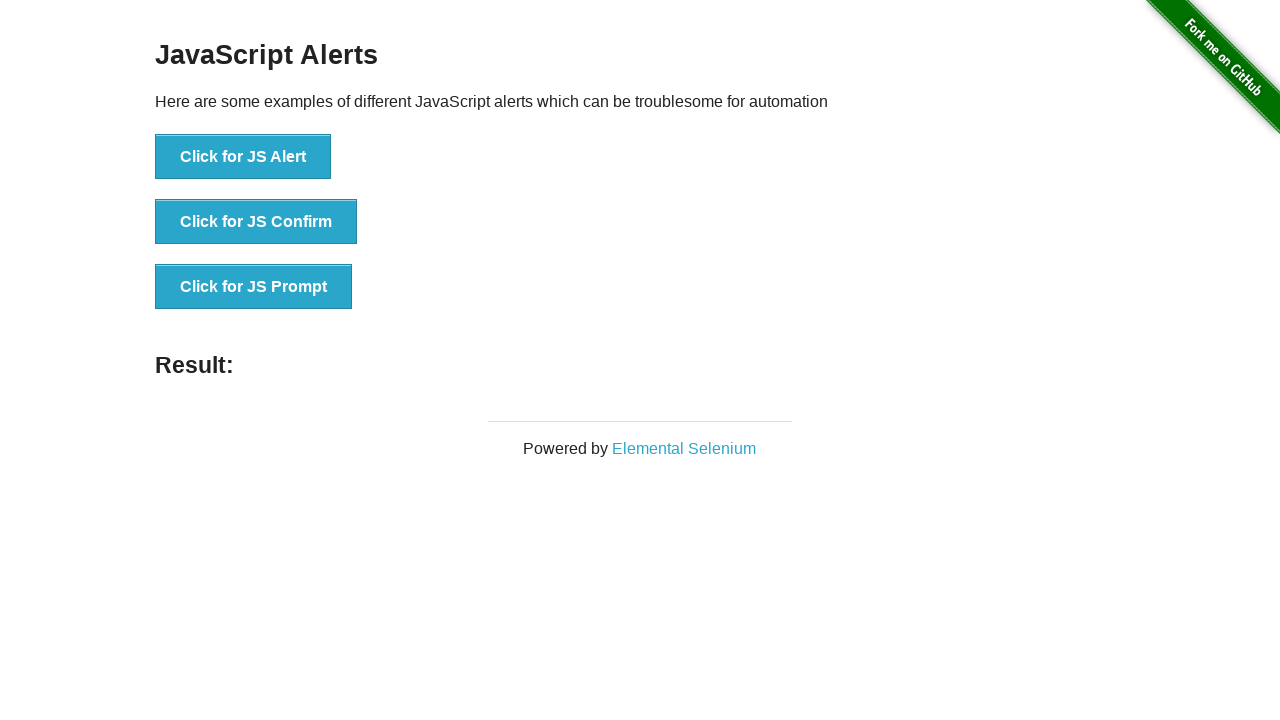

Clicked button to trigger normal JavaScript alert at (243, 157) on xpath=//button[normalize-space()='Click for JS Alert']
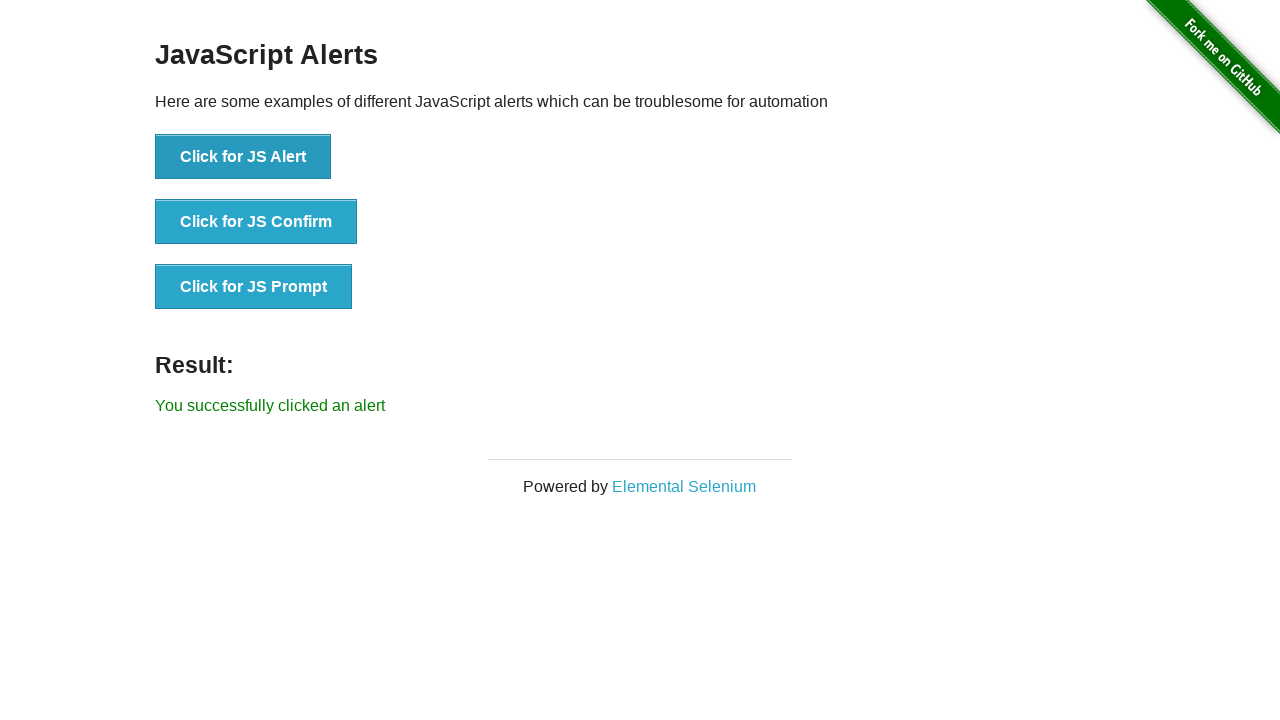

Accepted normal JavaScript alert by clicking OK
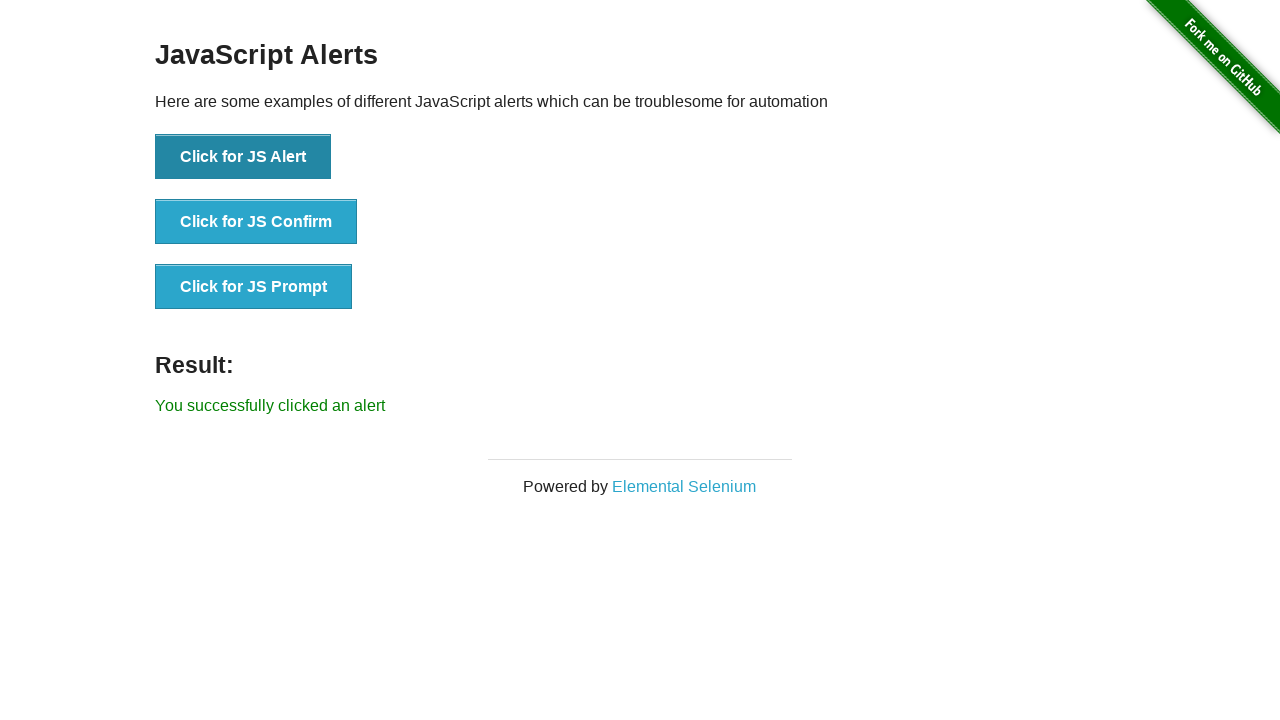

Clicked button to trigger JavaScript confirmation alert at (256, 222) on xpath=//button[normalize-space()='Click for JS Confirm']
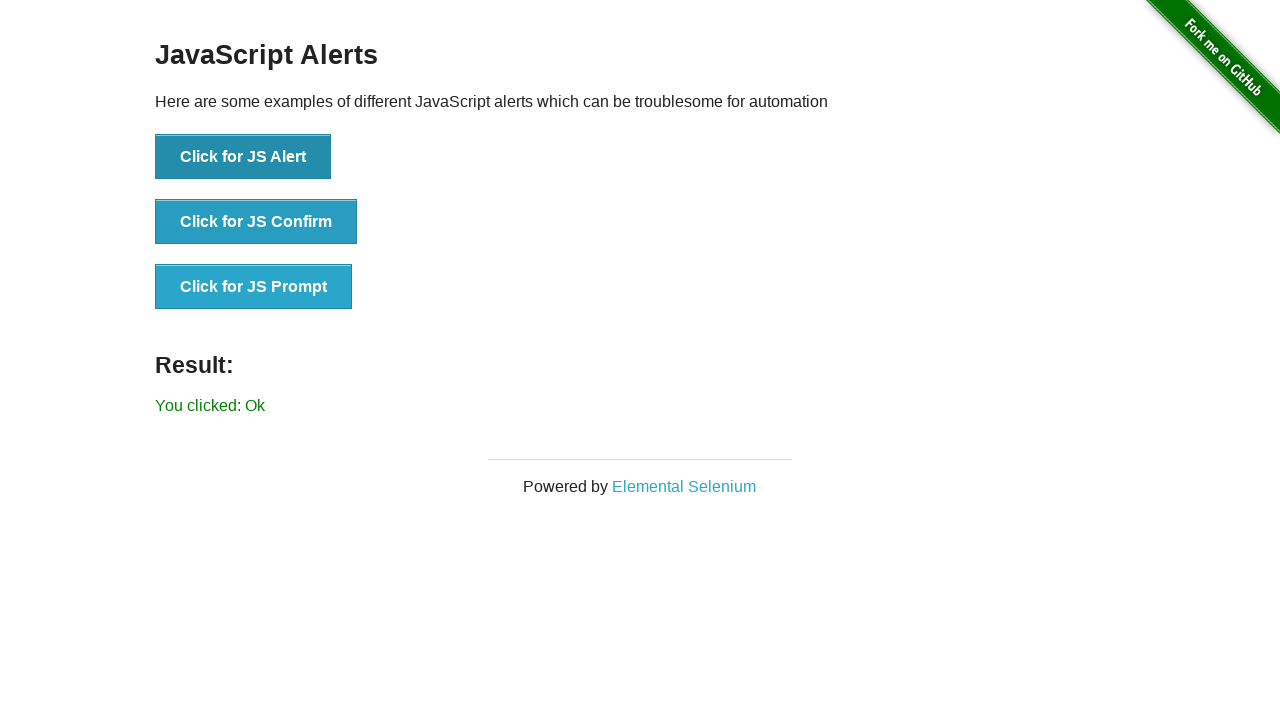

Accepted JavaScript confirmation alert by clicking OK
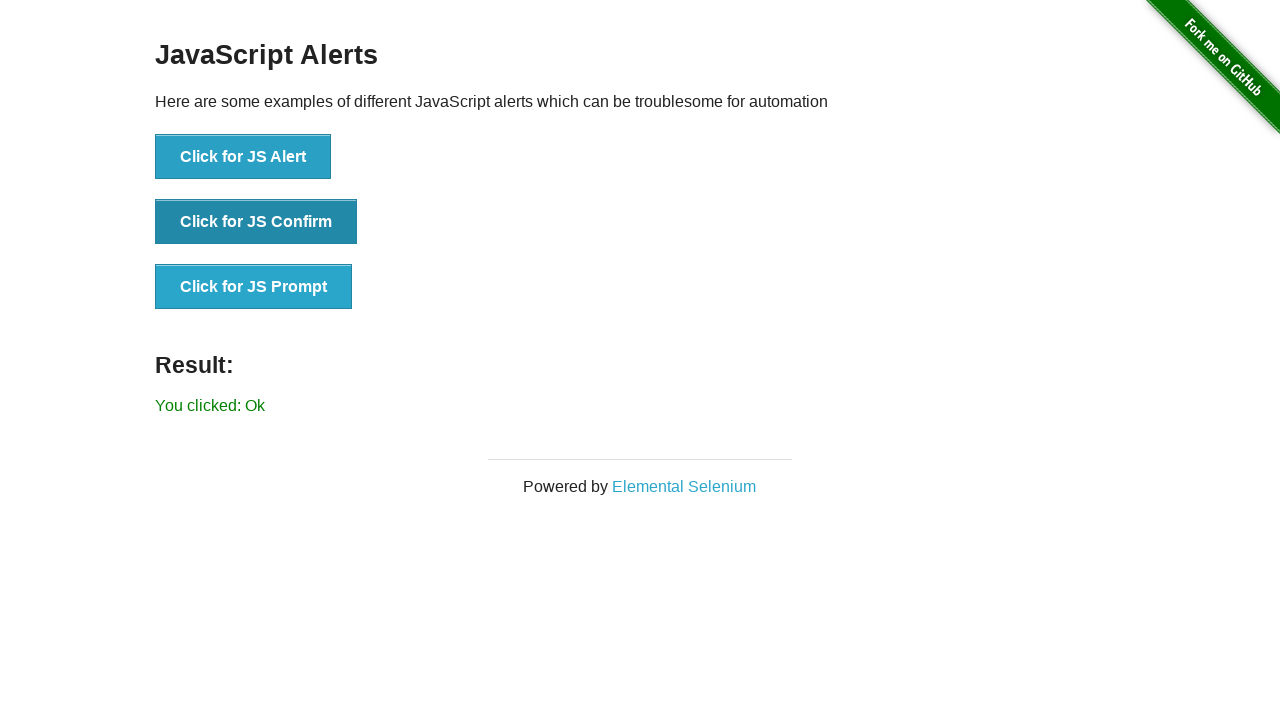

Clicked button to trigger JavaScript prompt alert at (254, 287) on xpath=//button[normalize-space()='Click for JS Prompt']
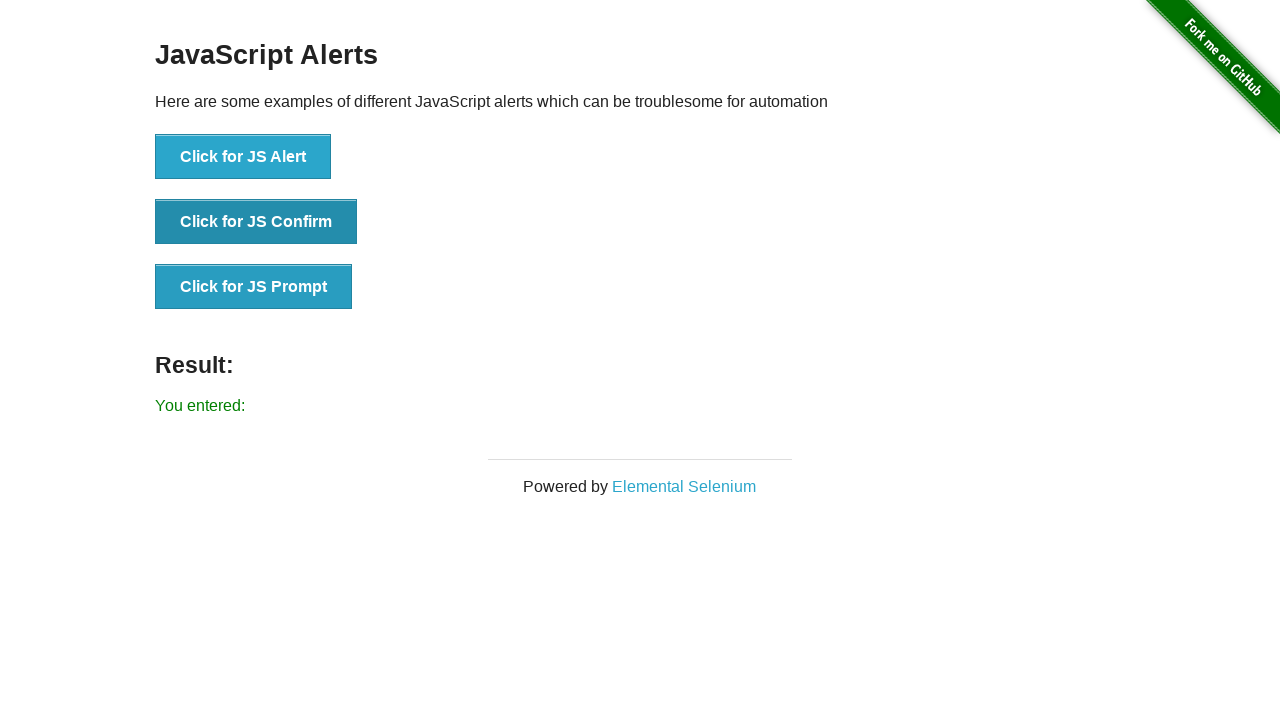

Accepted JavaScript prompt alert with text 'Hi This is JS Prompt alert'
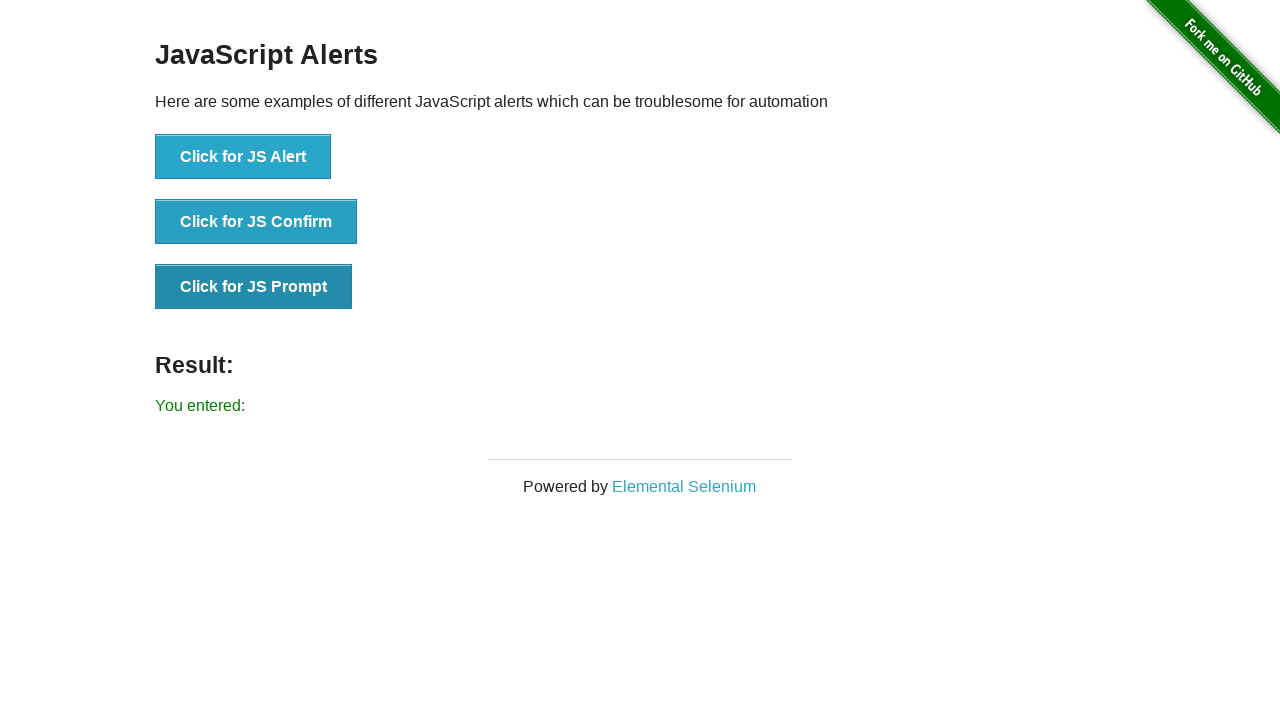

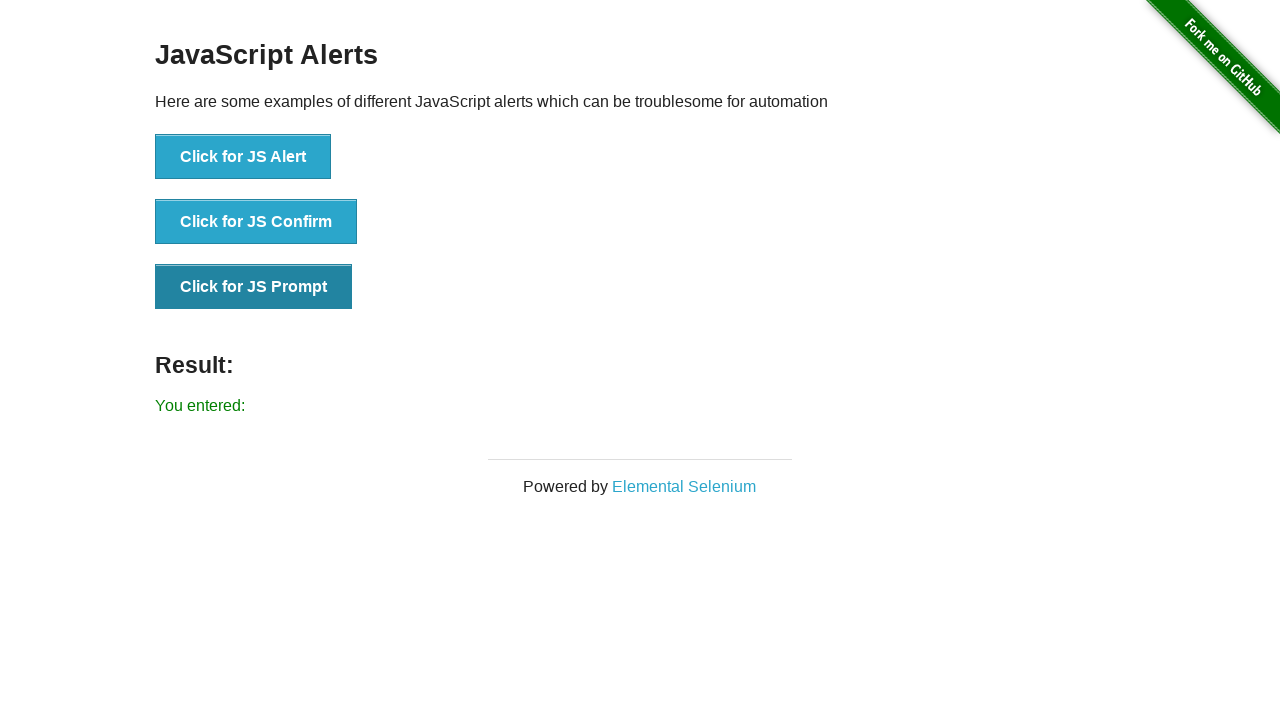